Tests dropdown selection functionality by navigating through menu items and selecting an option from a dropdown

Starting URL: https://leafground.com/

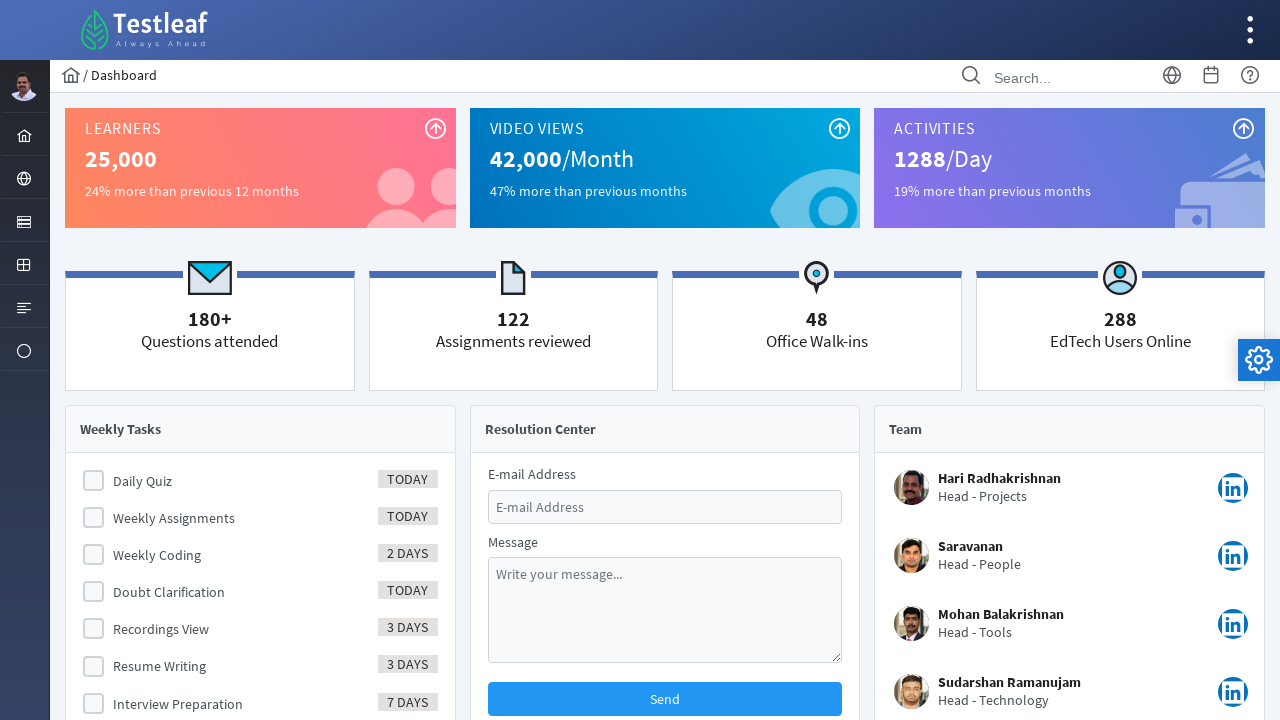

Clicked on the server/element menu item at (24, 222) on i.pi.pi-server.layout-menuitem-icon
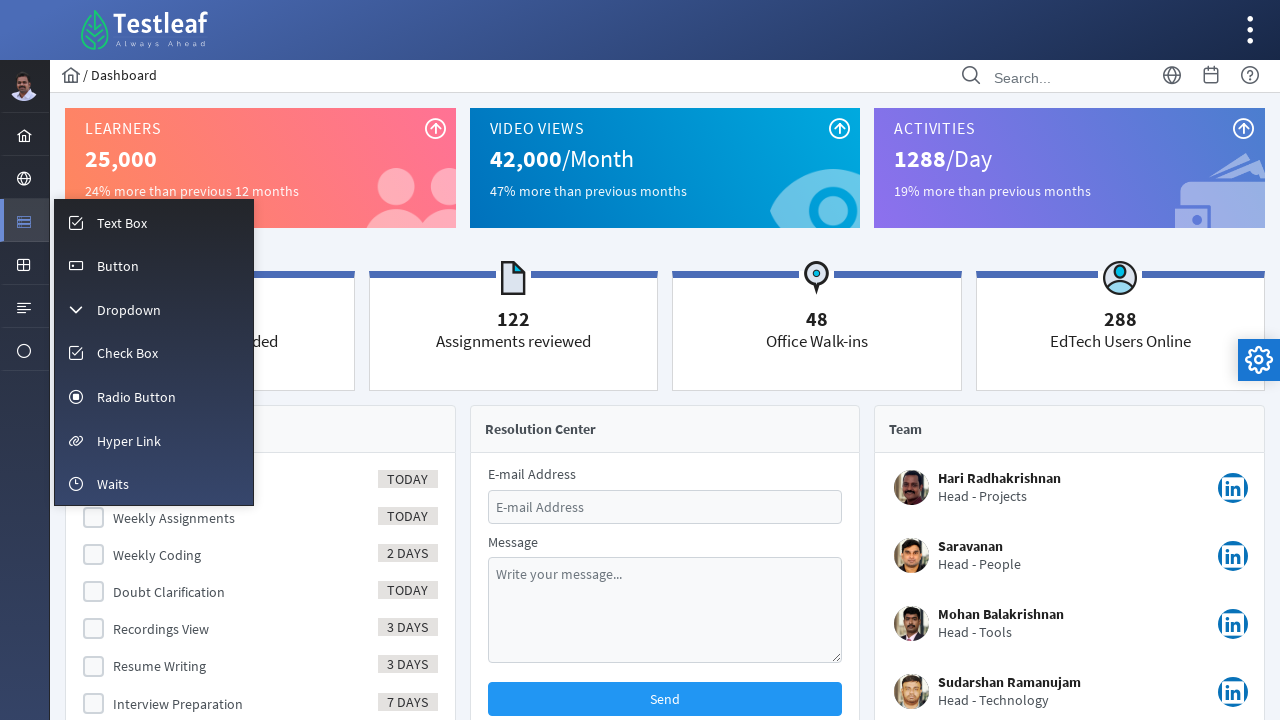

Clicked on the dropdown/chevron menu item to expand options at (76, 310) on i.pi.pi-fw.pi-chevron-down.layout-menuitem-icon
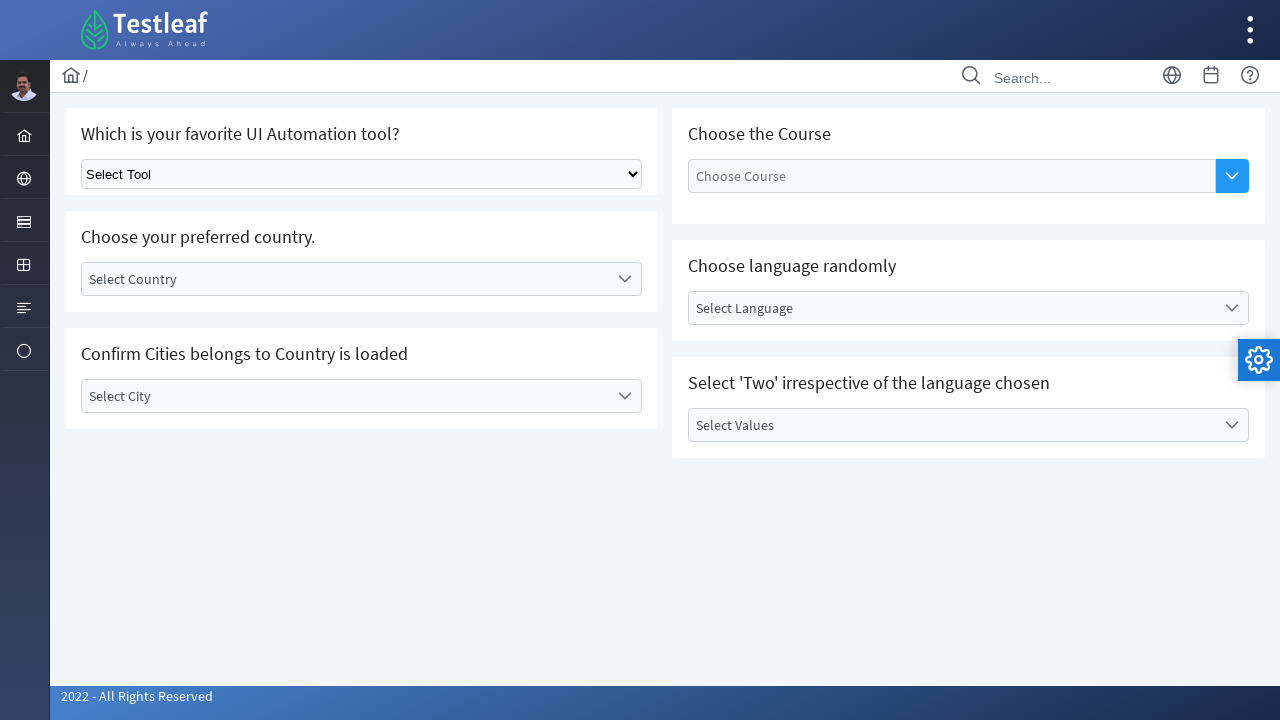

Selected the first option from the dropdown menu on select.ui-selectonemenu
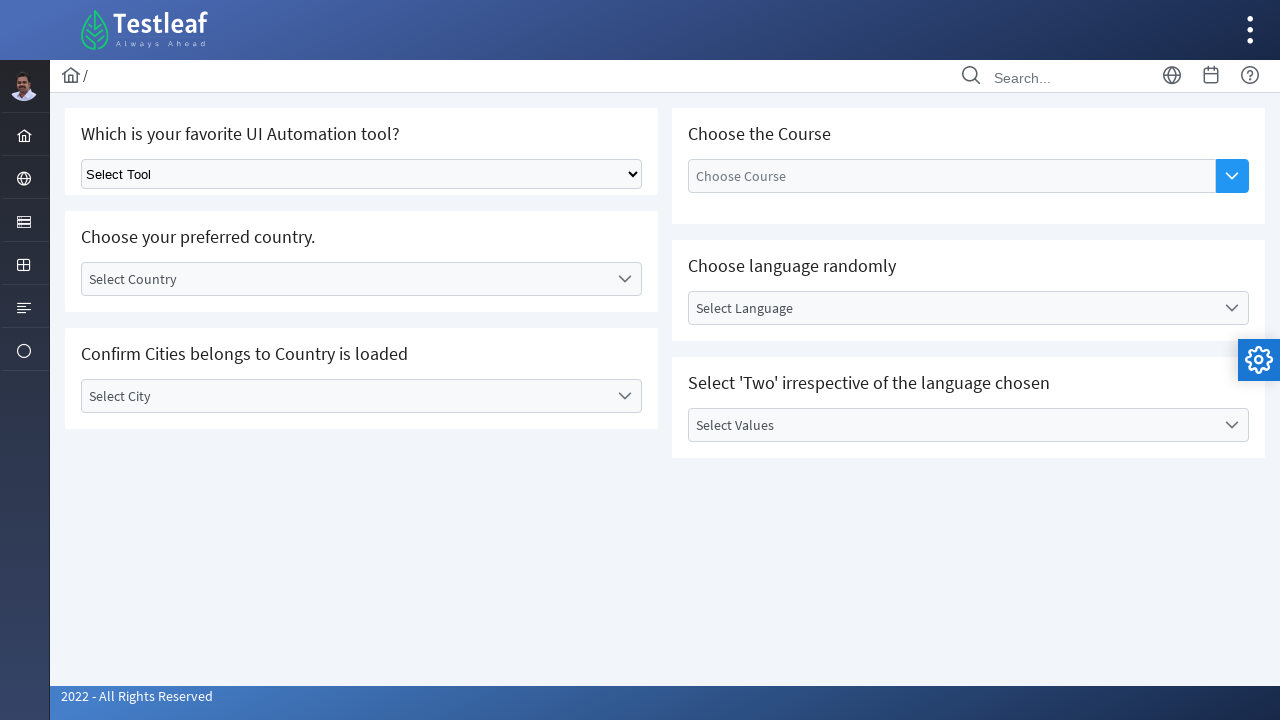

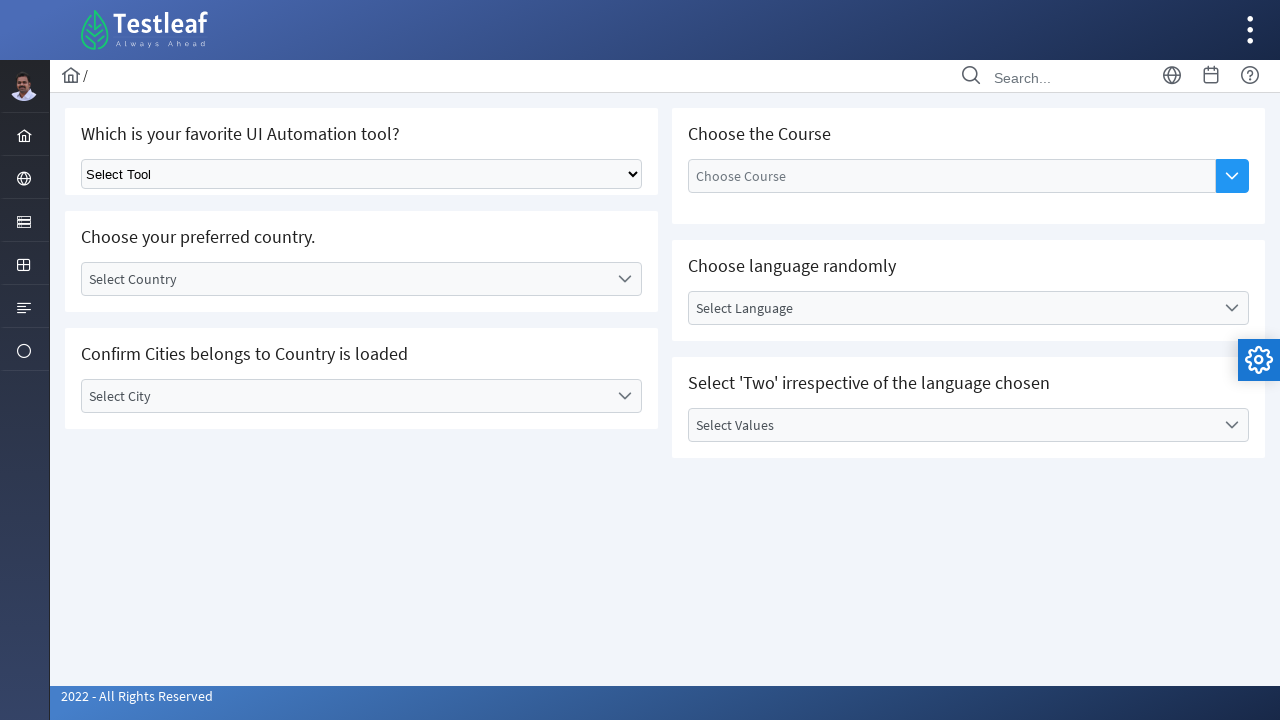